Clicks on each arrival book image to navigate to its detail page, verifies the book title, and navigates back

Starting URL: https://practice.automationtesting.in/

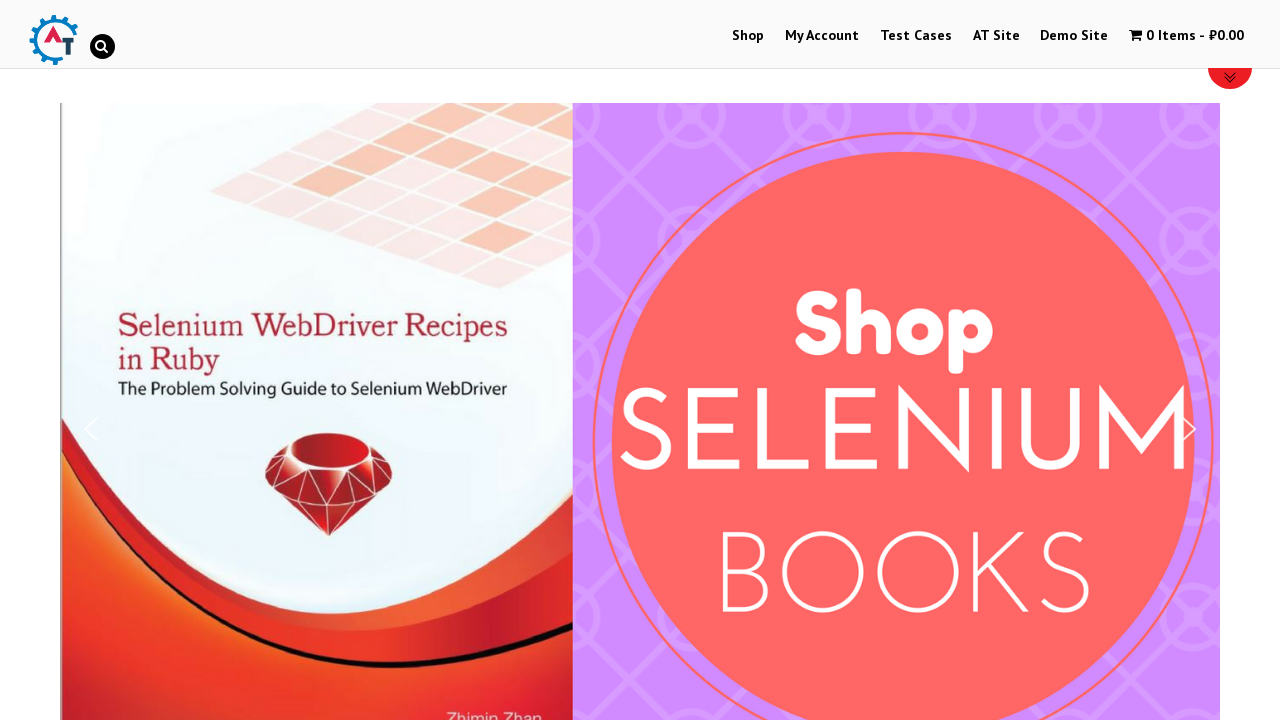

Retrieved all book images with lazy loading
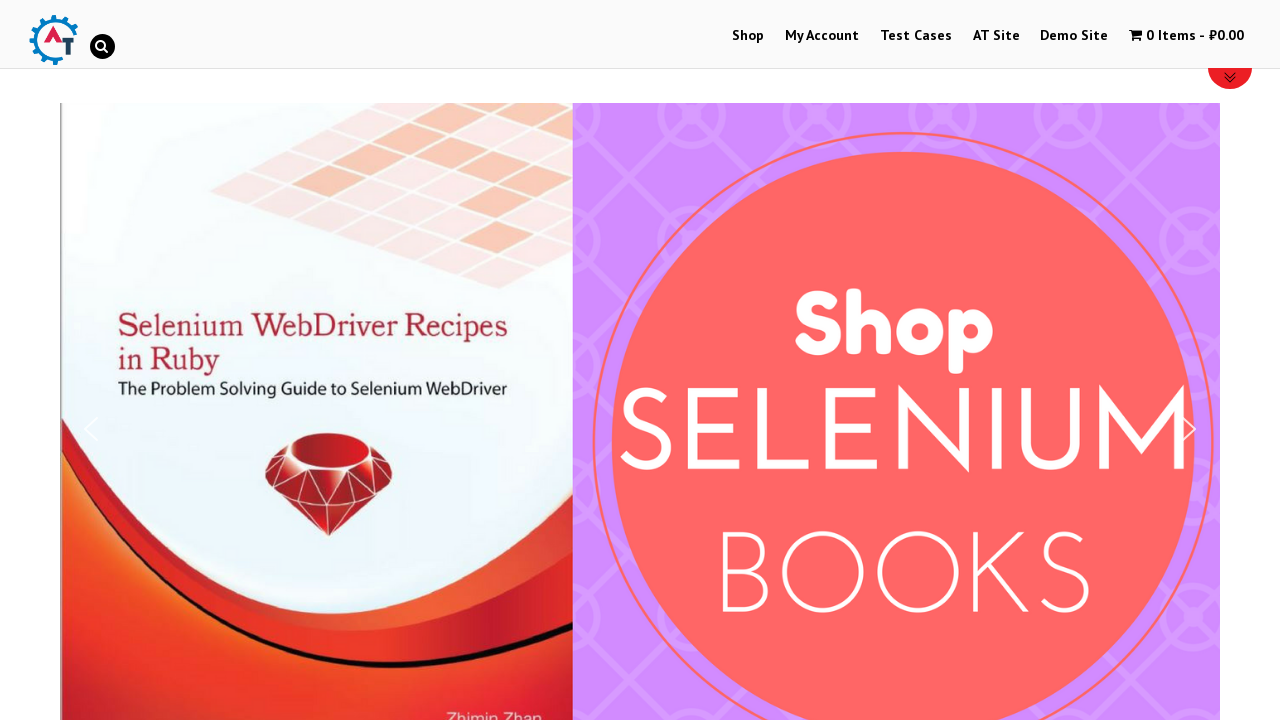

Retrieved book title attribute: Selenium Ruby
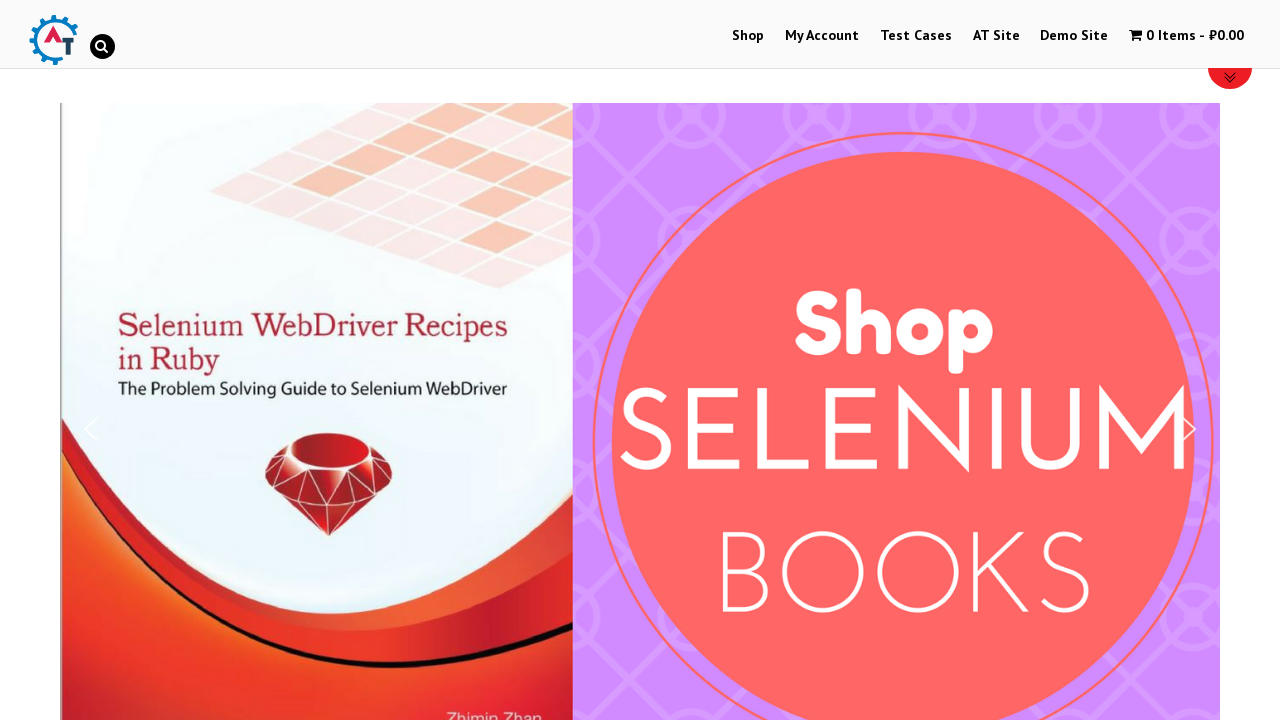

Clicked on 'Selenium Ruby' book image to navigate to detail page at (241, 361) on img[loading='lazy'] >> nth=0
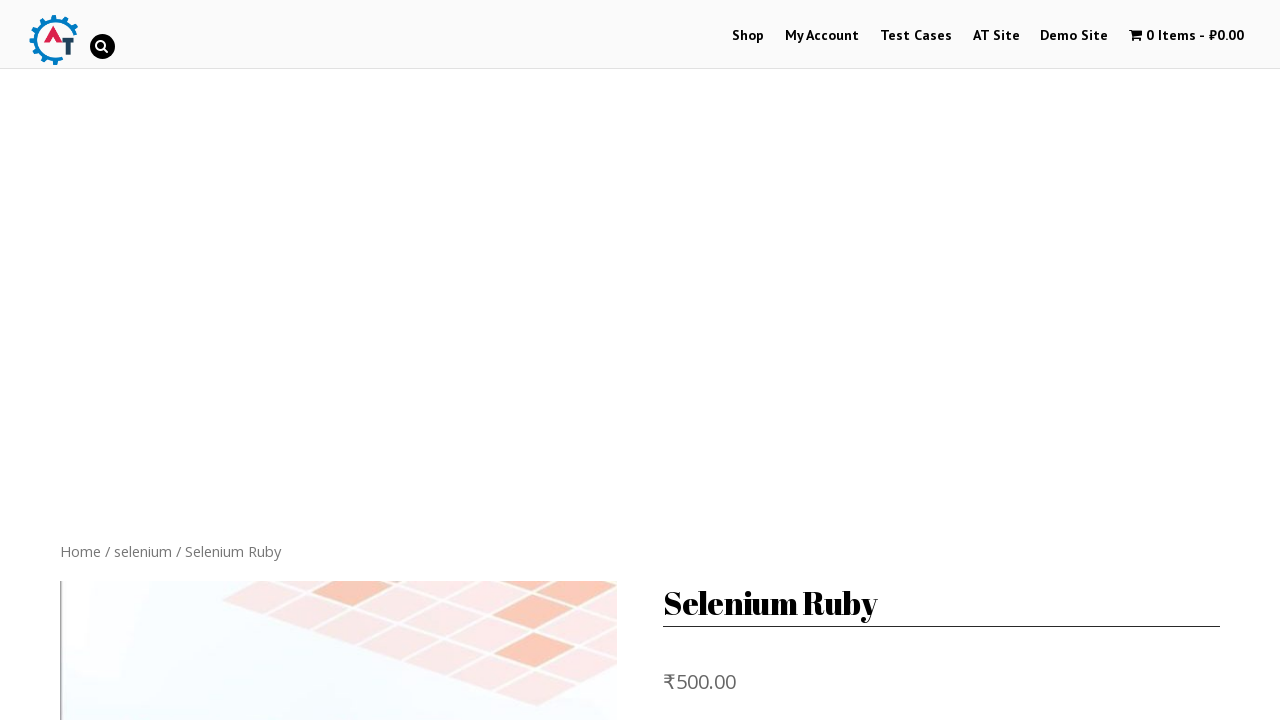

Retrieved book title from detail page: Selenium Ruby
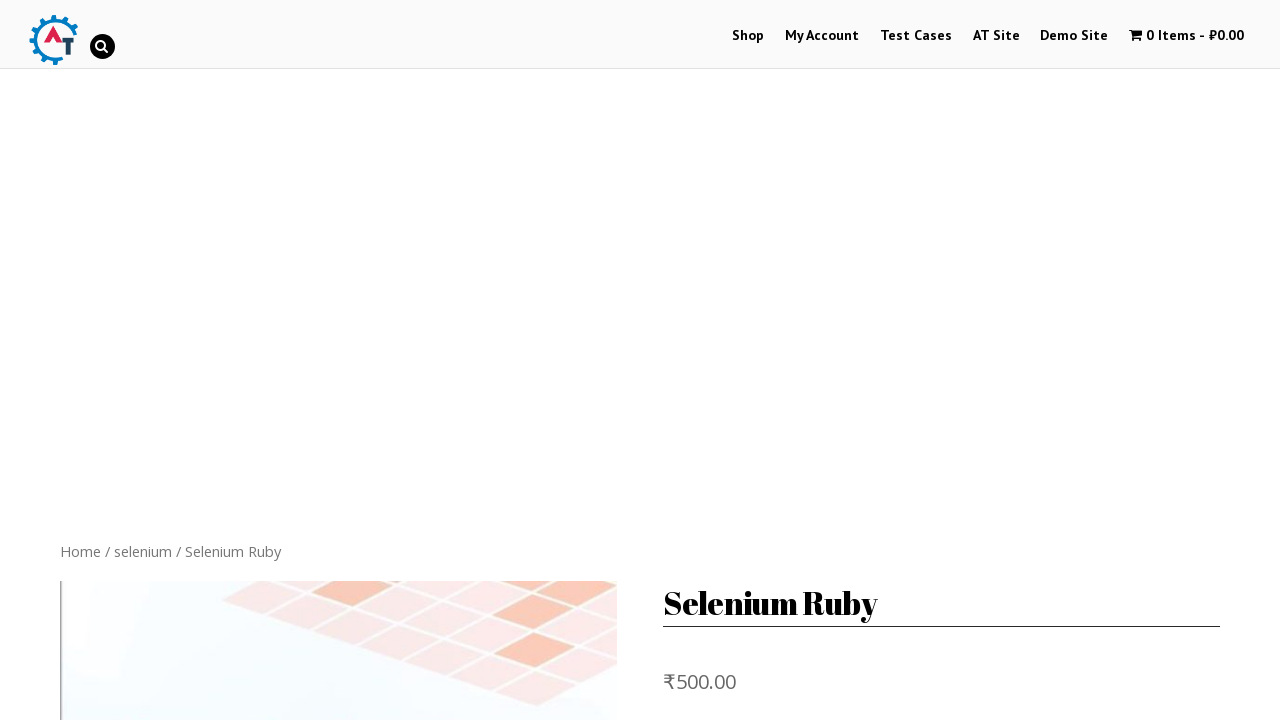

Verified book title matches 'Selenium Ruby'
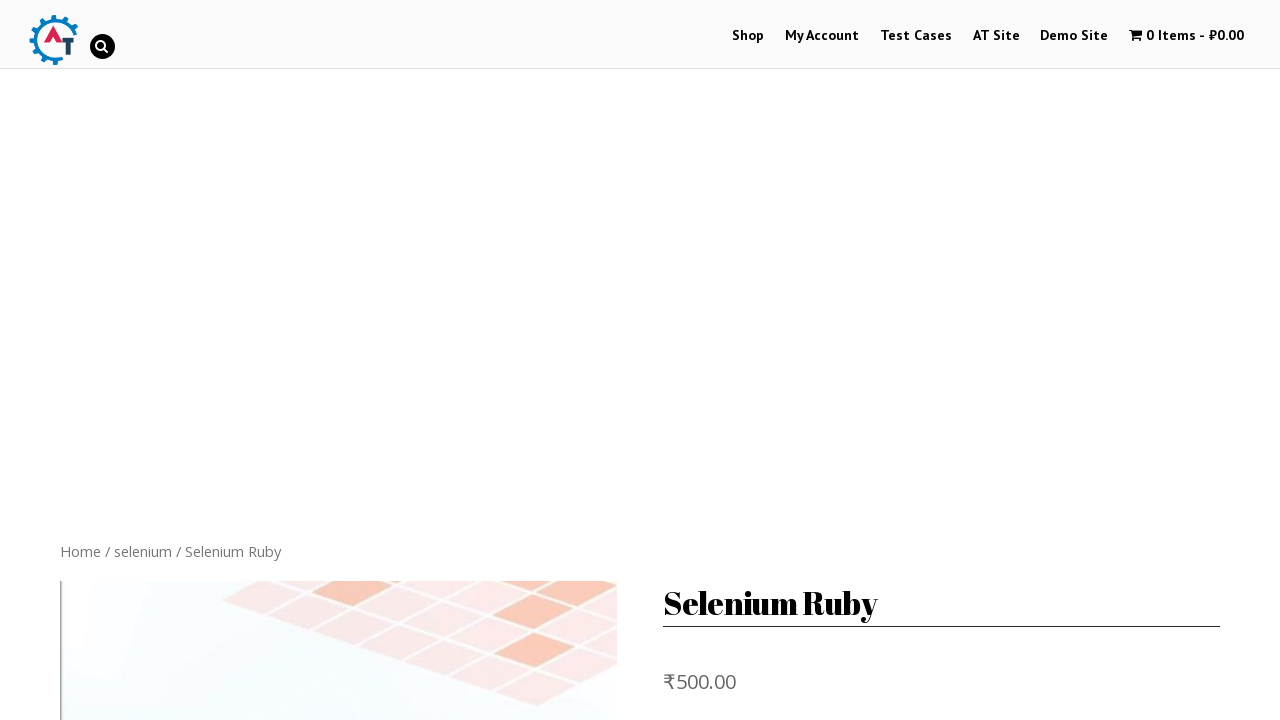

Navigated back to home page from Selenium Ruby detail page
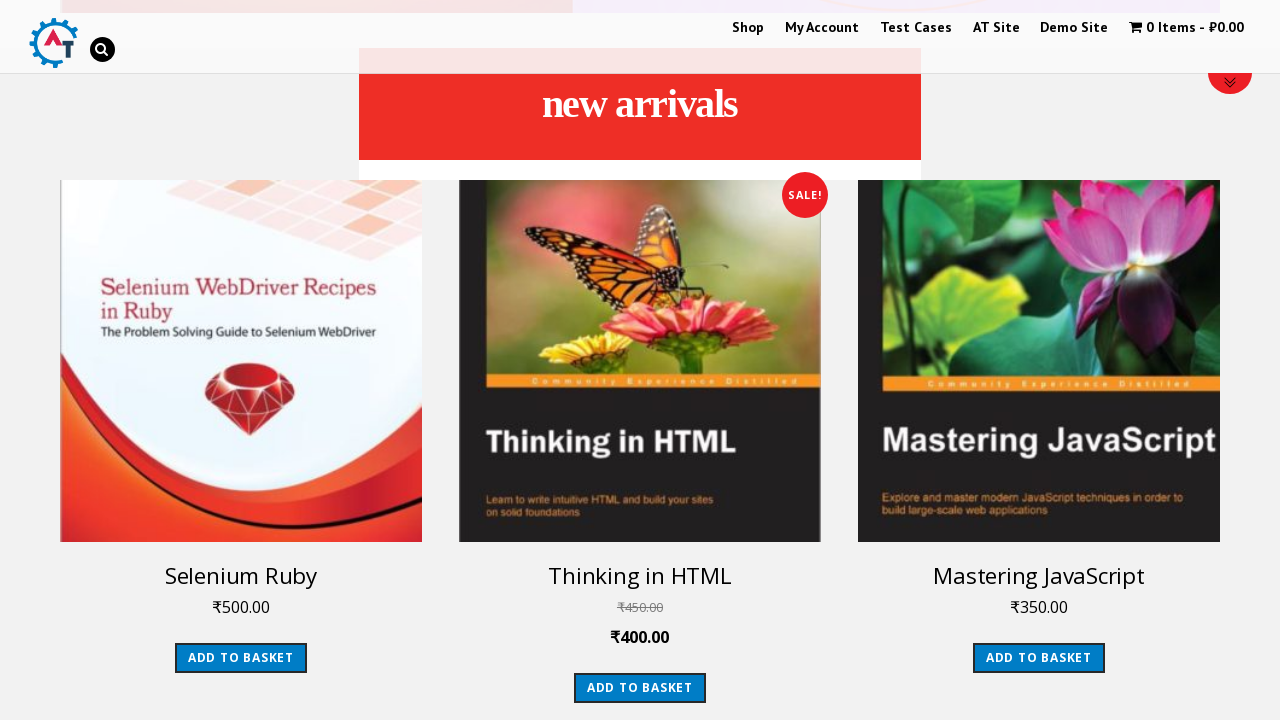

Retrieved all book images again for next book selection
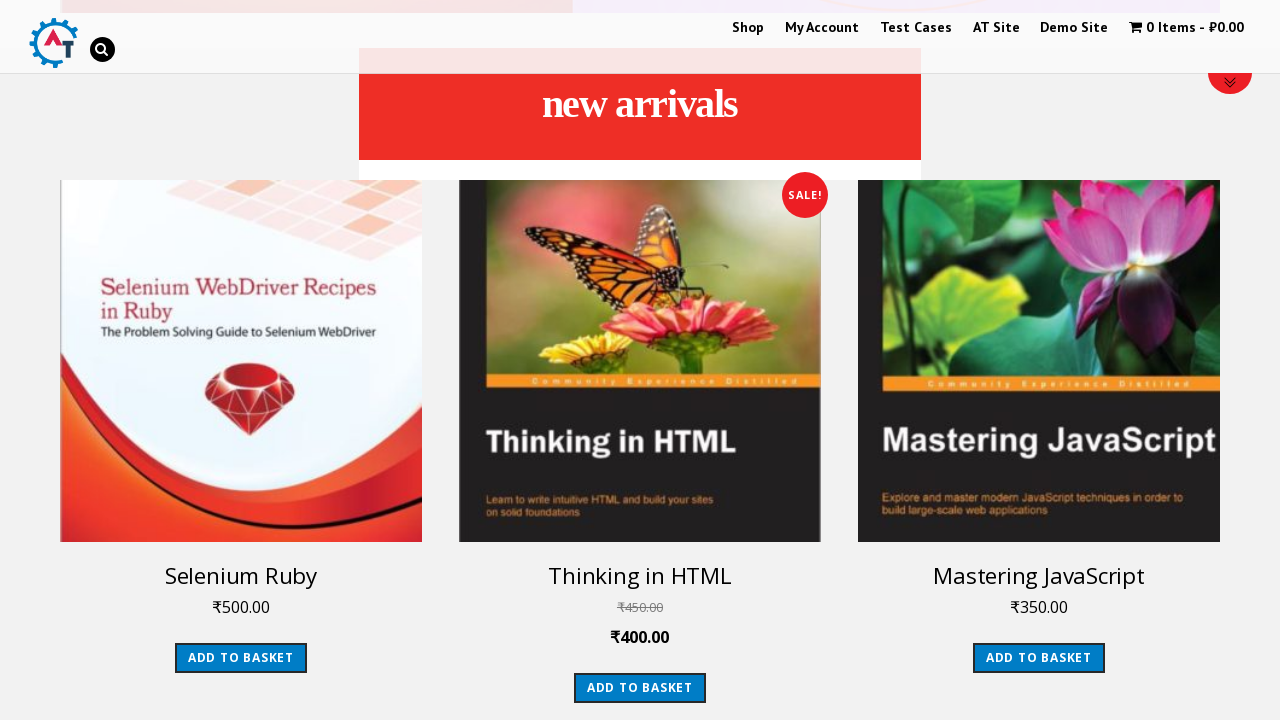

Retrieved book title attribute: Selenium Ruby
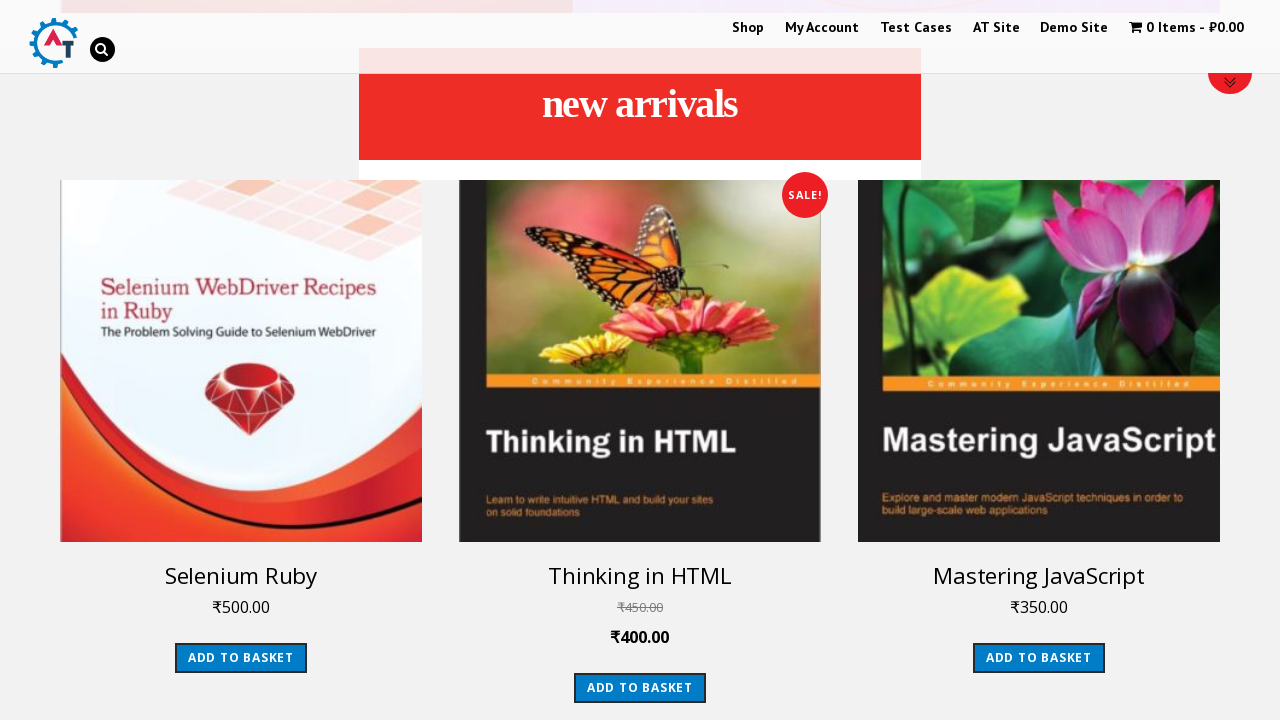

Retrieved book title attribute: Thinking in HTML
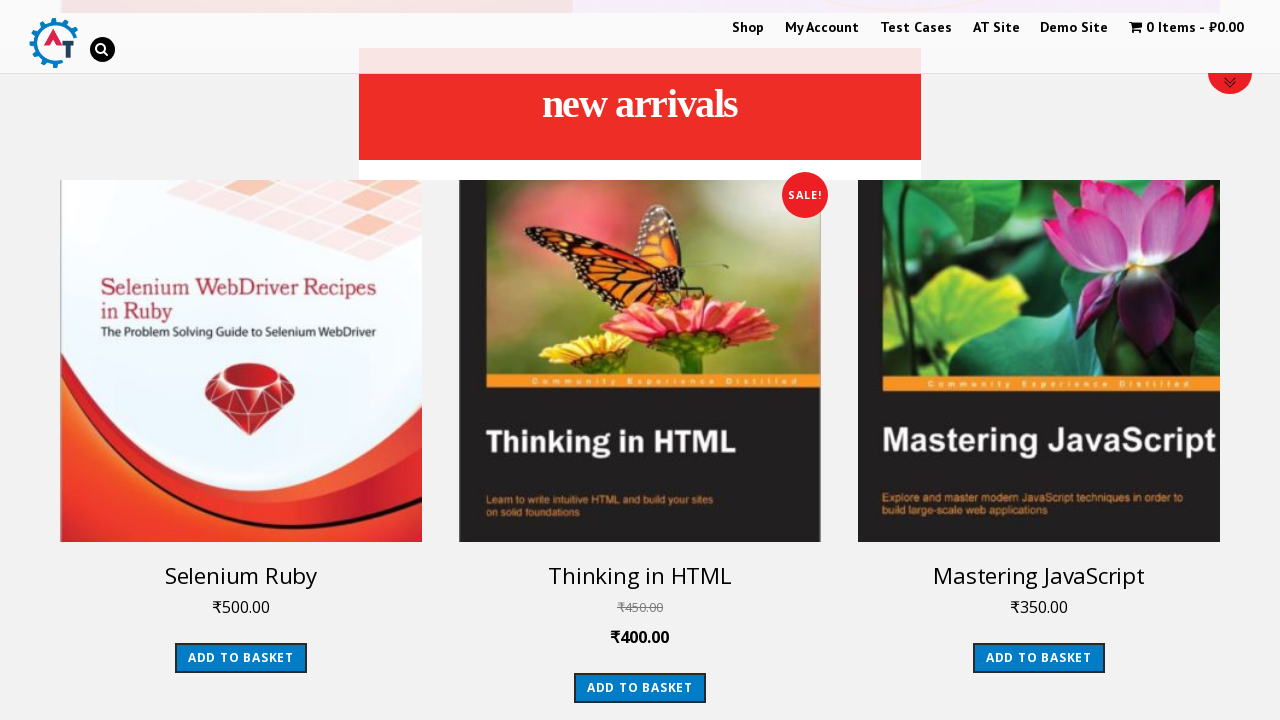

Clicked on 'Thinking in HTML' book image to navigate to detail page at (640, 361) on img[loading='lazy'] >> nth=1
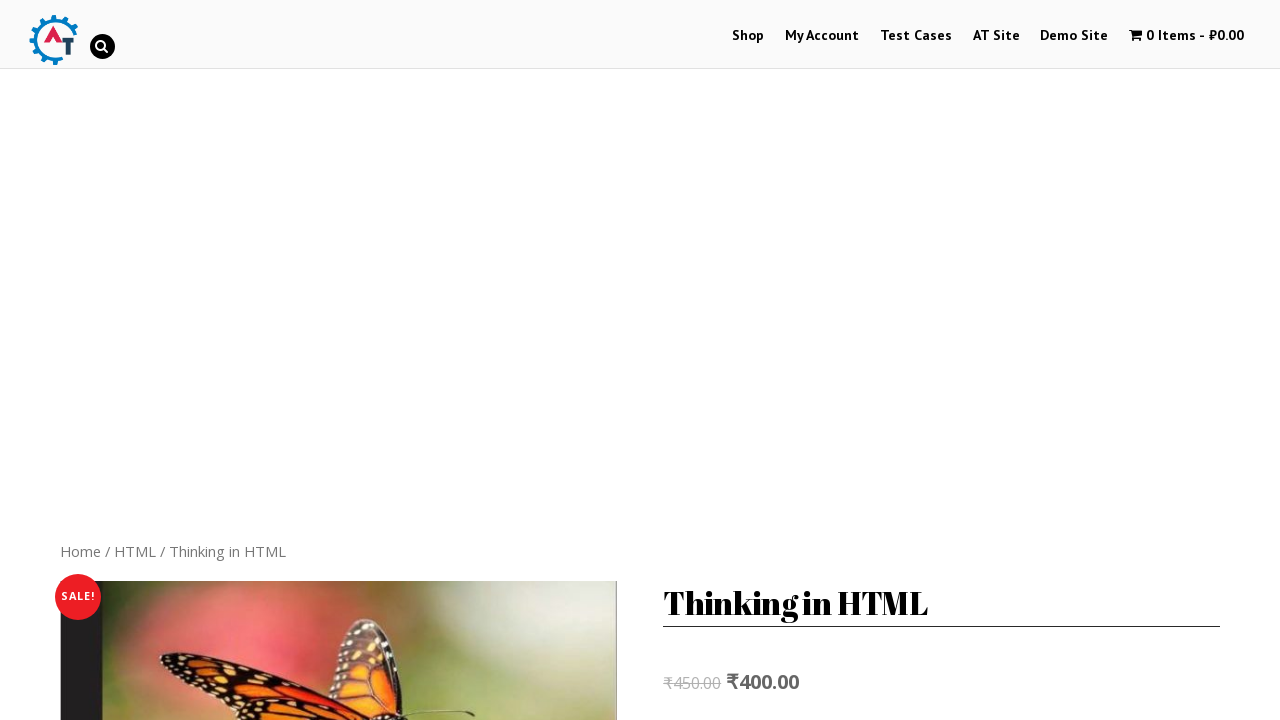

Retrieved book title from detail page: Thinking in HTML
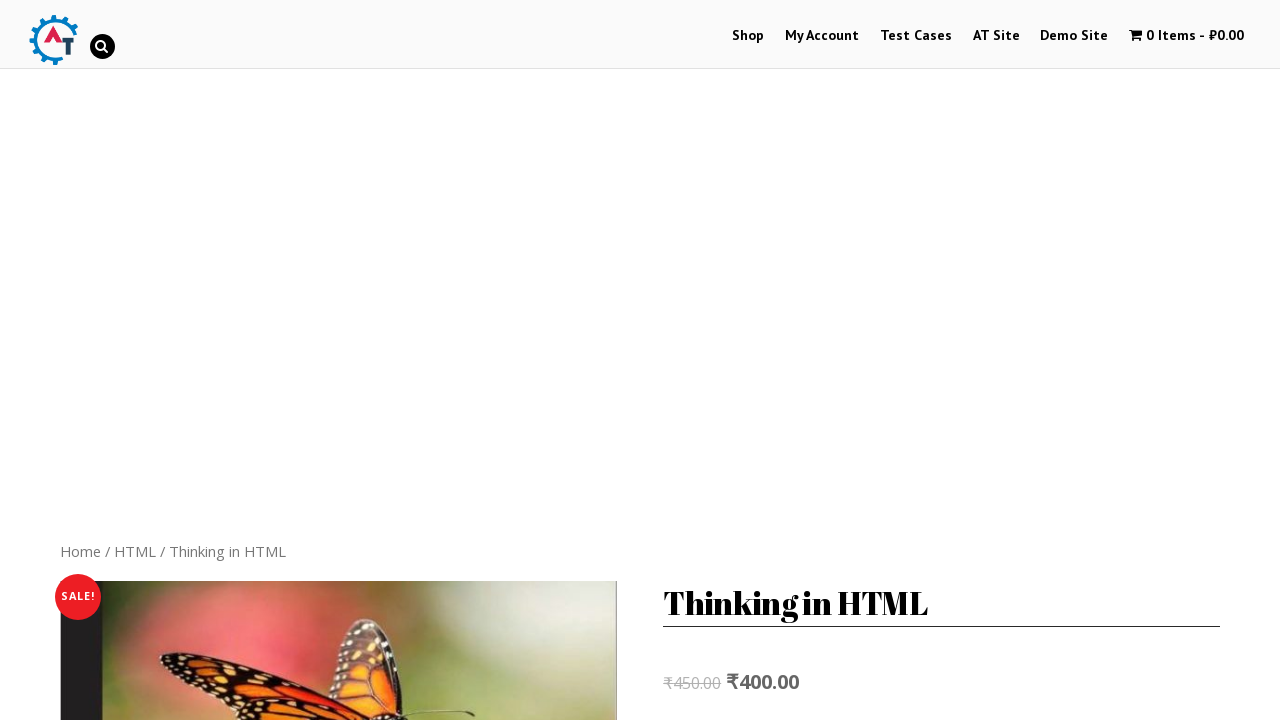

Verified book title matches 'Thinking in HTML'
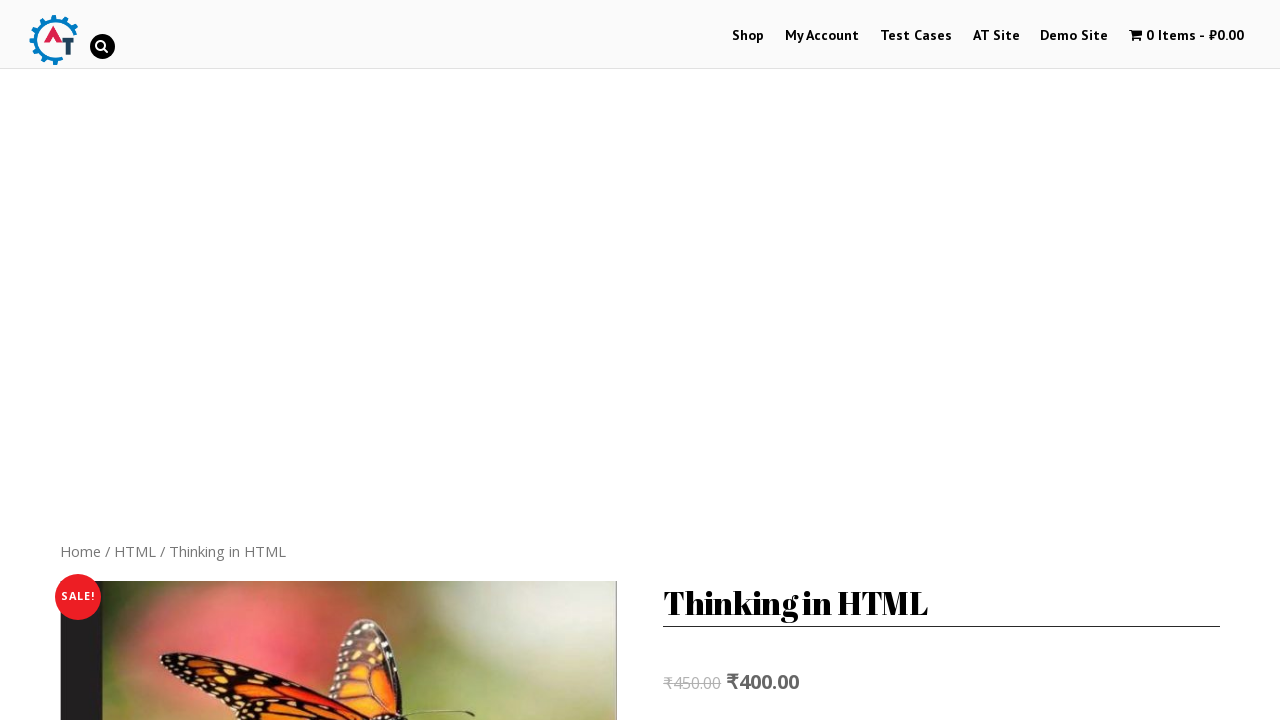

Navigated back to home page from Thinking in HTML detail page
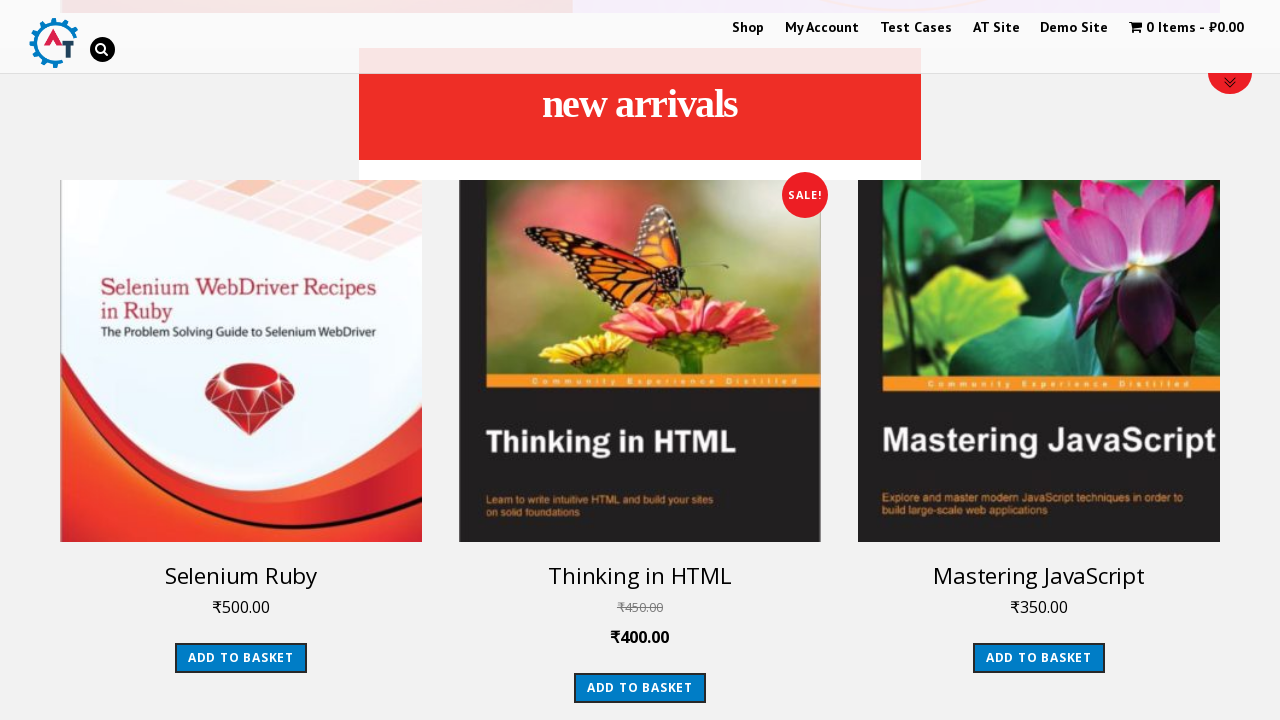

Retrieved all book images again for next book selection
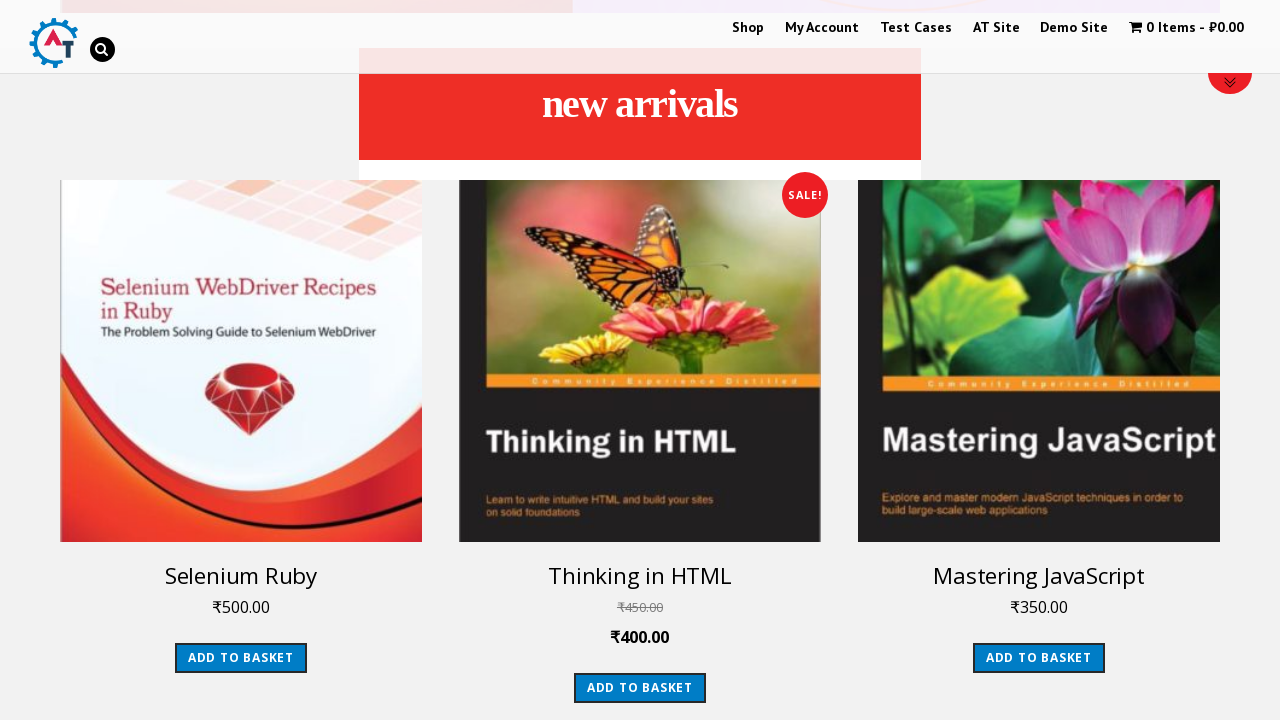

Retrieved book title attribute: Selenium Ruby
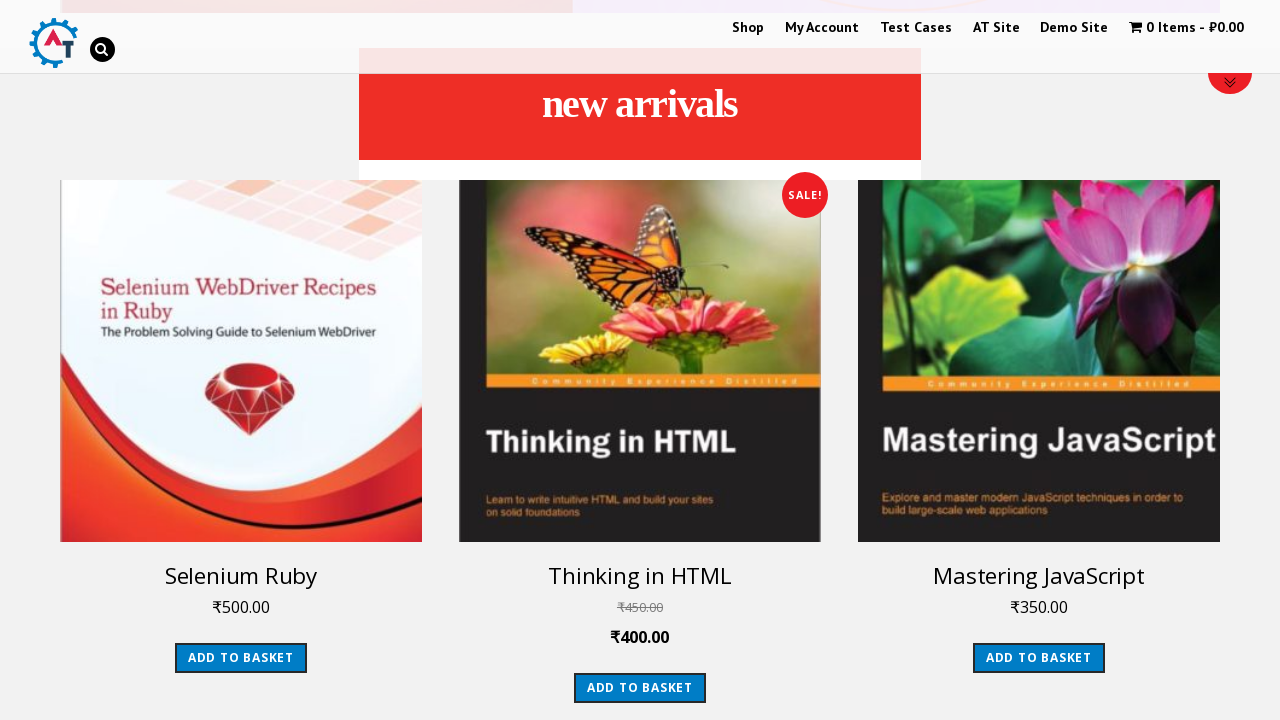

Retrieved book title attribute: Thinking in HTML
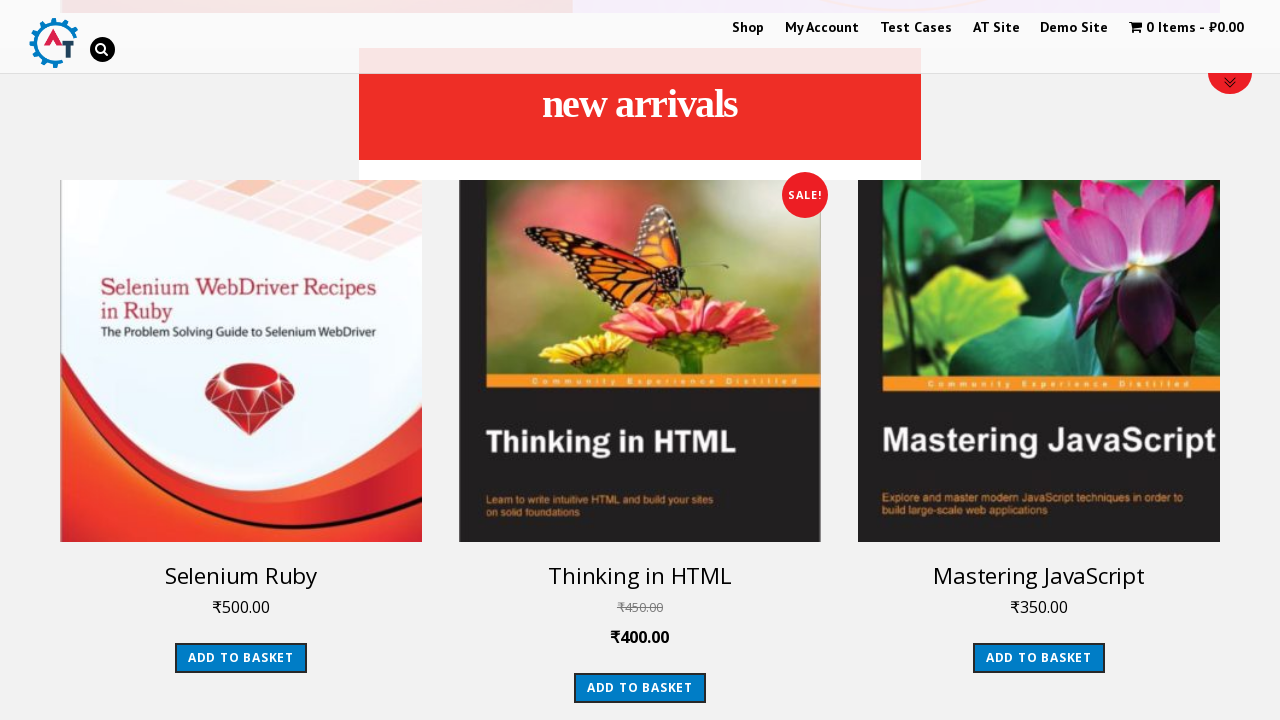

Retrieved book title attribute: Mastering JavaScript
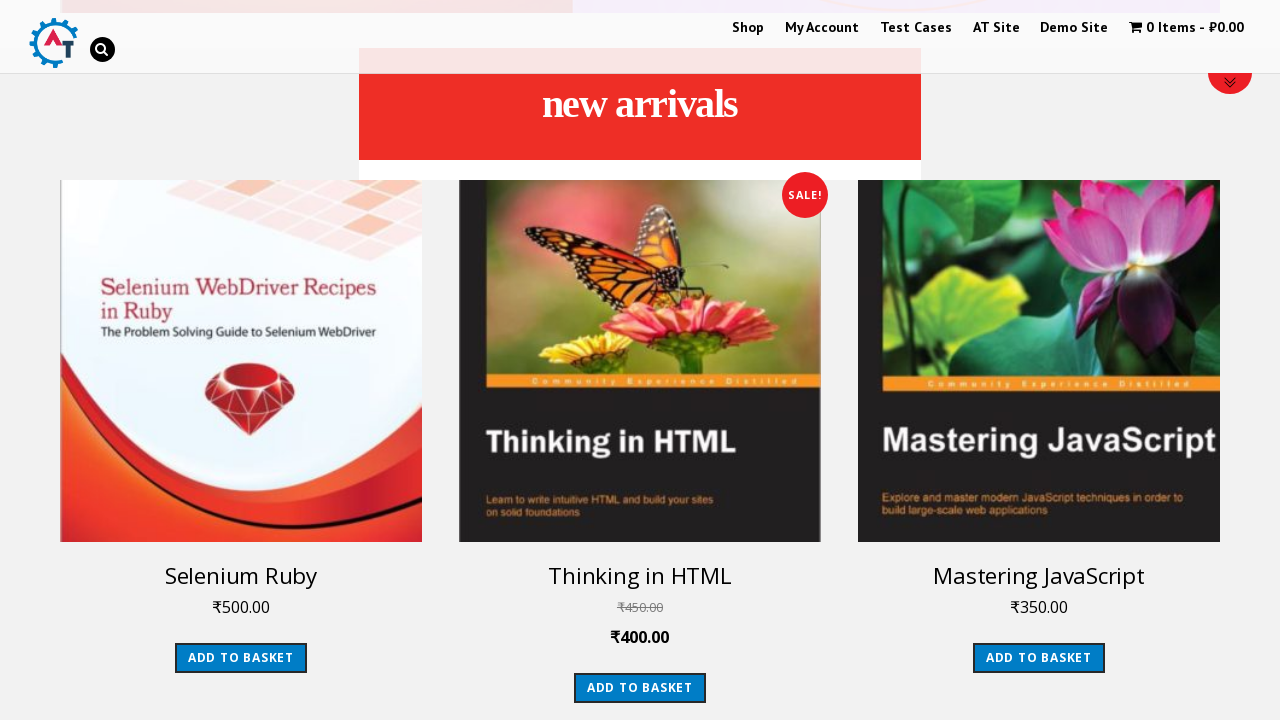

Clicked on 'Mastering JavaScript' book image to navigate to detail page at (1039, 361) on img[loading='lazy'] >> nth=2
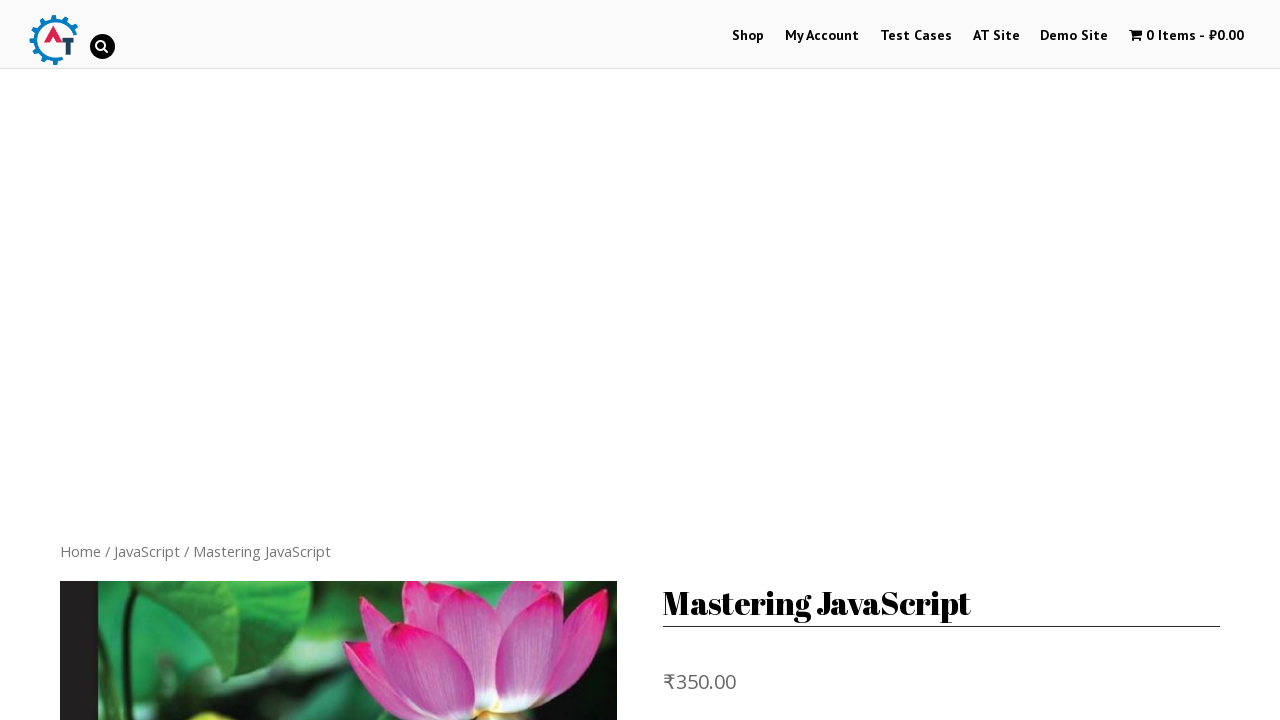

Retrieved book title from detail page: Mastering JavaScript
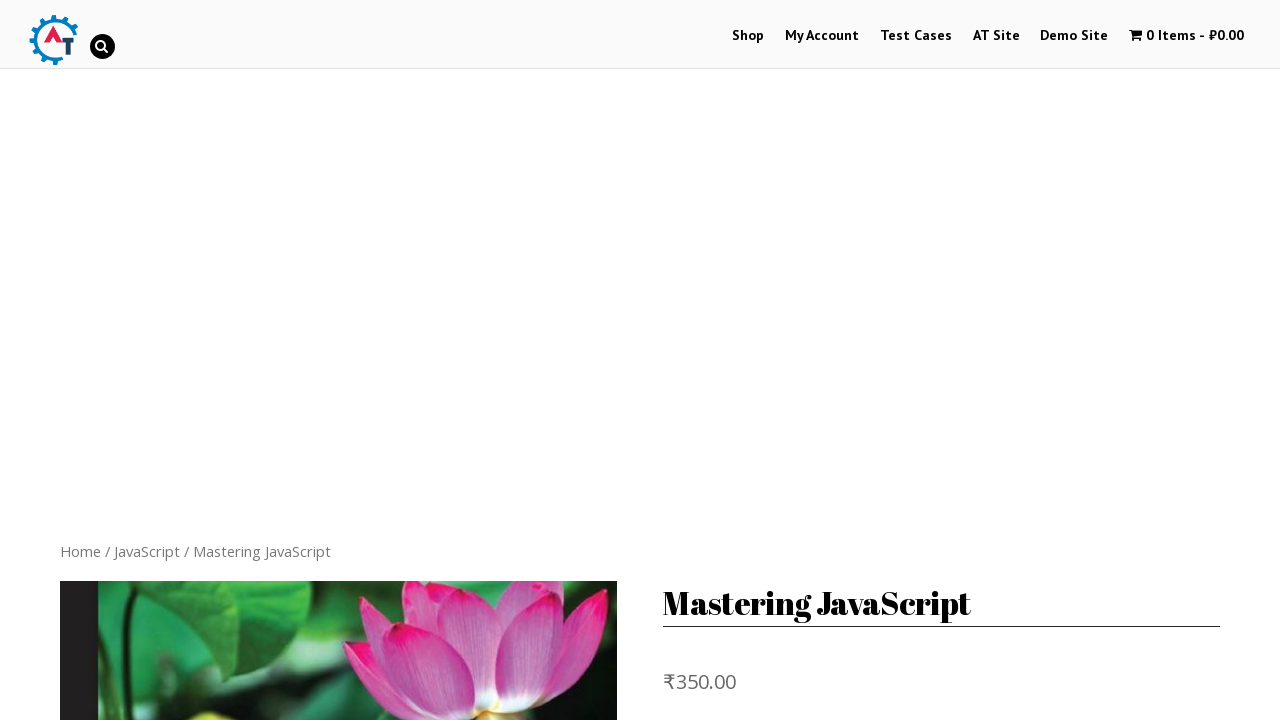

Verified book title matches 'Mastering JavaScript'
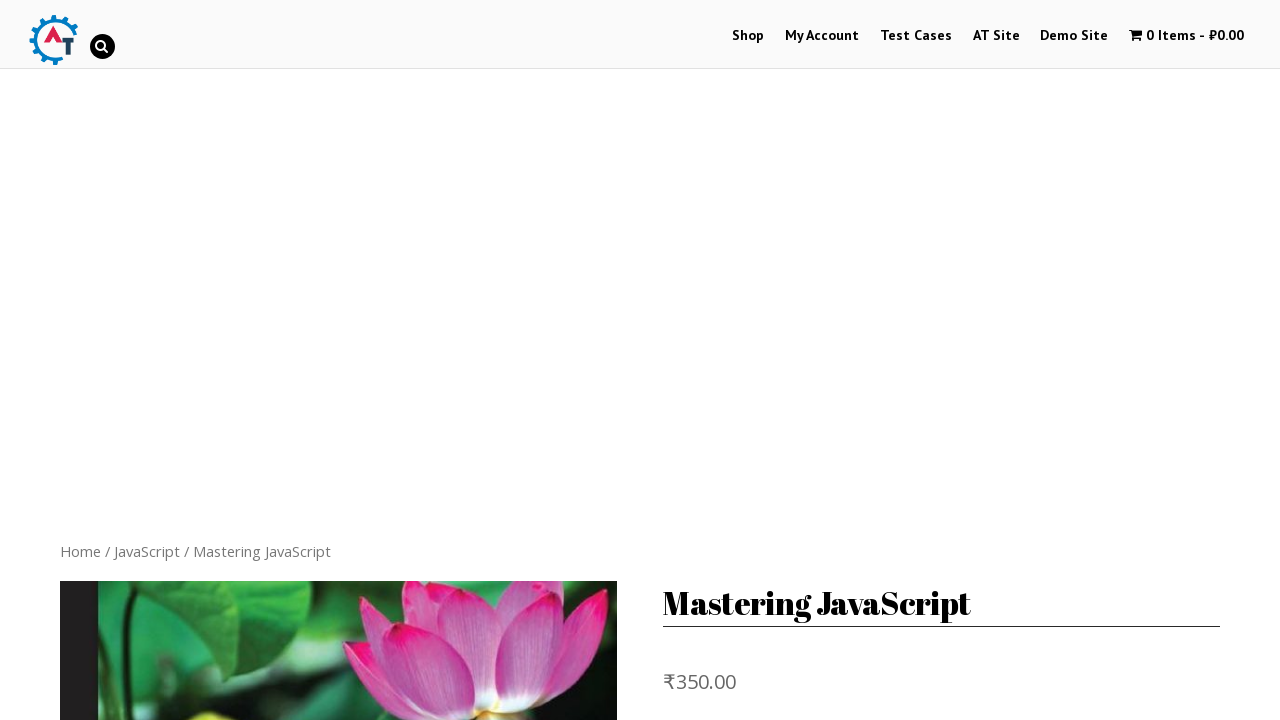

Navigated back to home page from Mastering JavaScript detail page
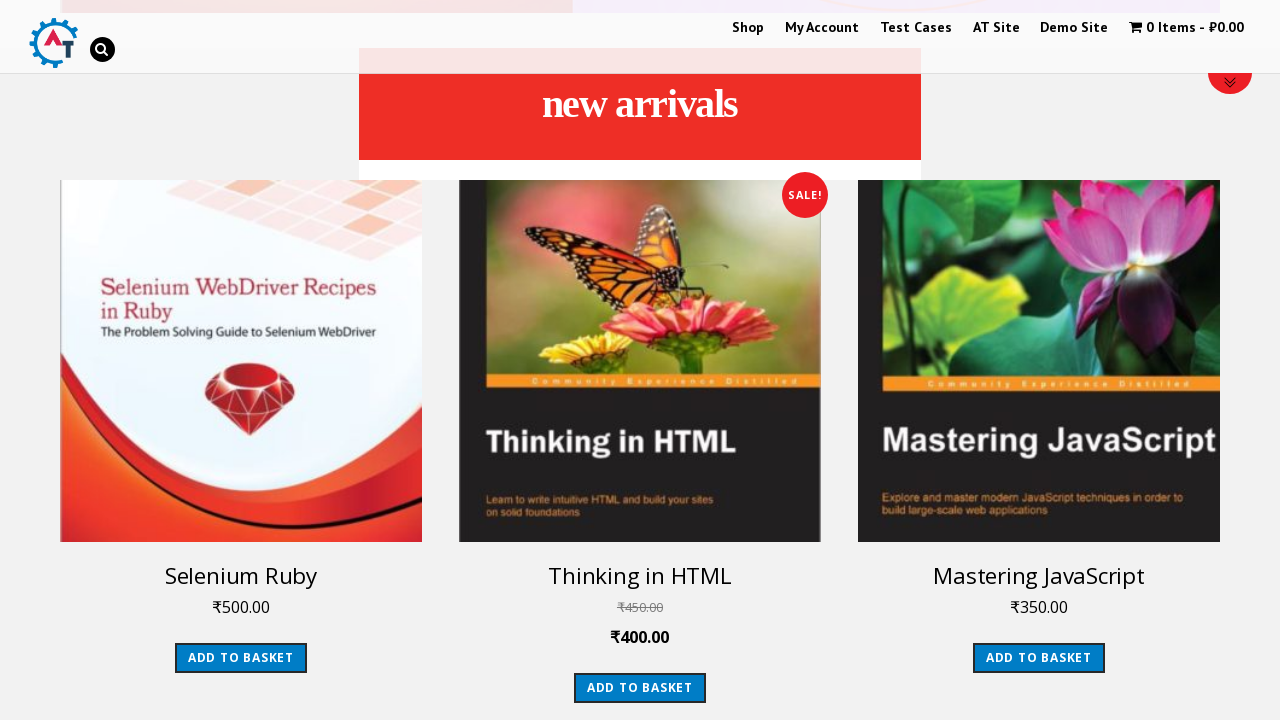

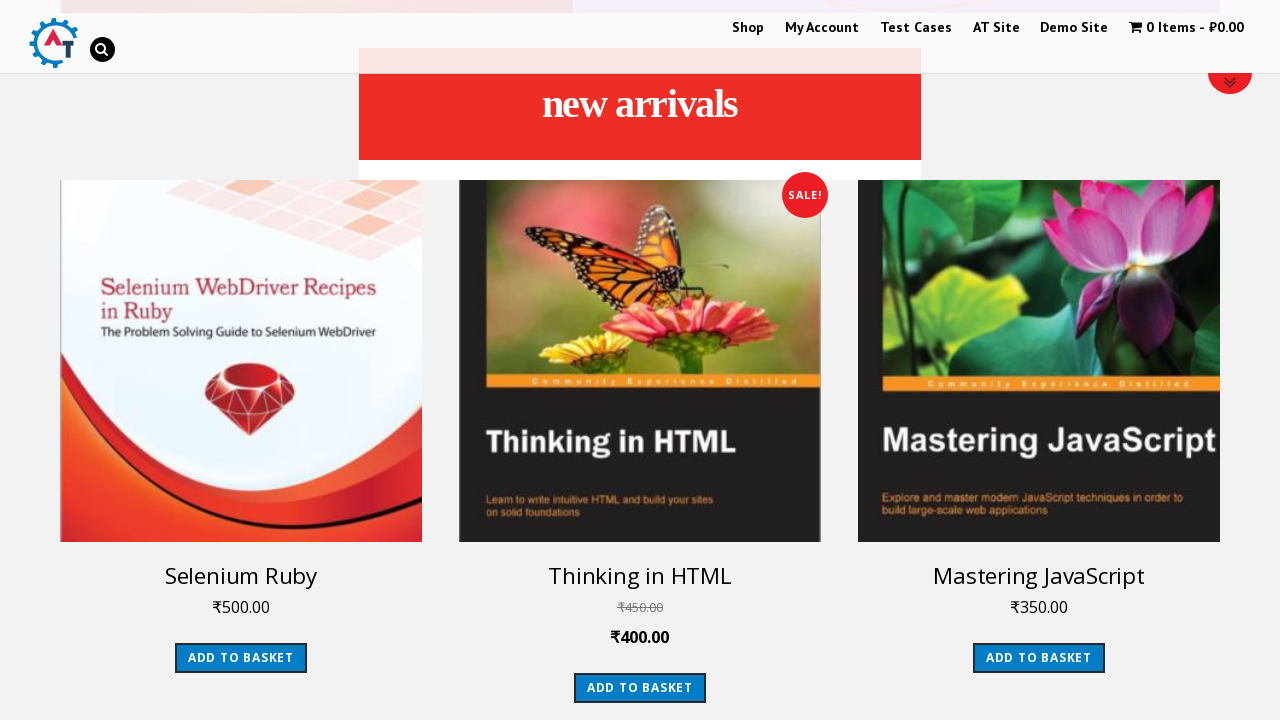